Fills out a contact form with name, email, phone, and address fields on a test automation practice website

Starting URL: https://testautomationpractice.blogspot.com/

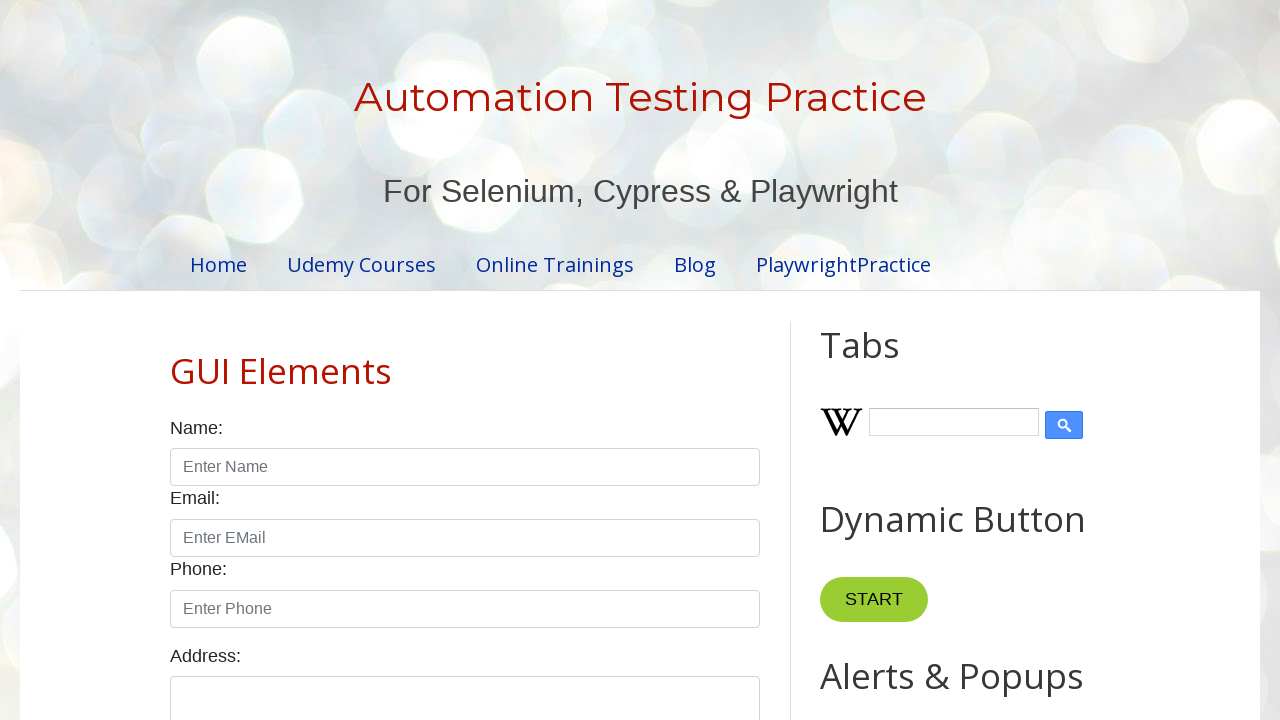

Filled name field with 'Igor' on #name
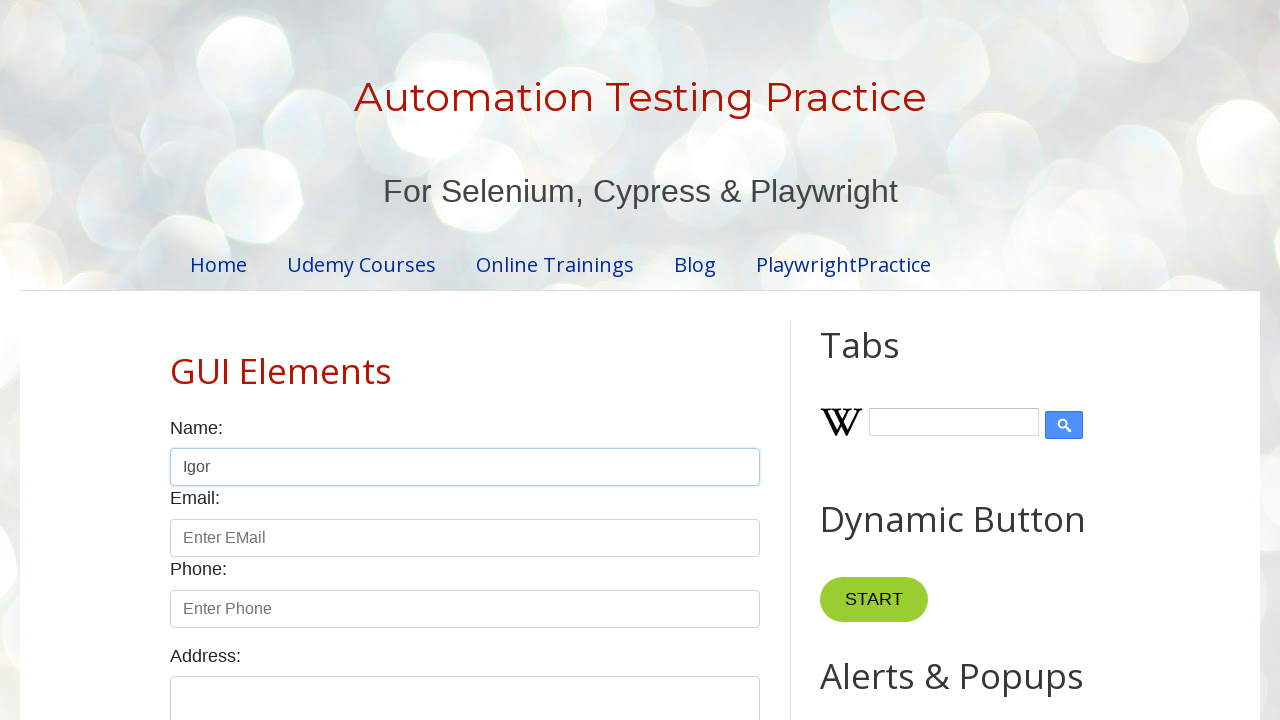

Filled email field with 'testuser@example.com' on #email
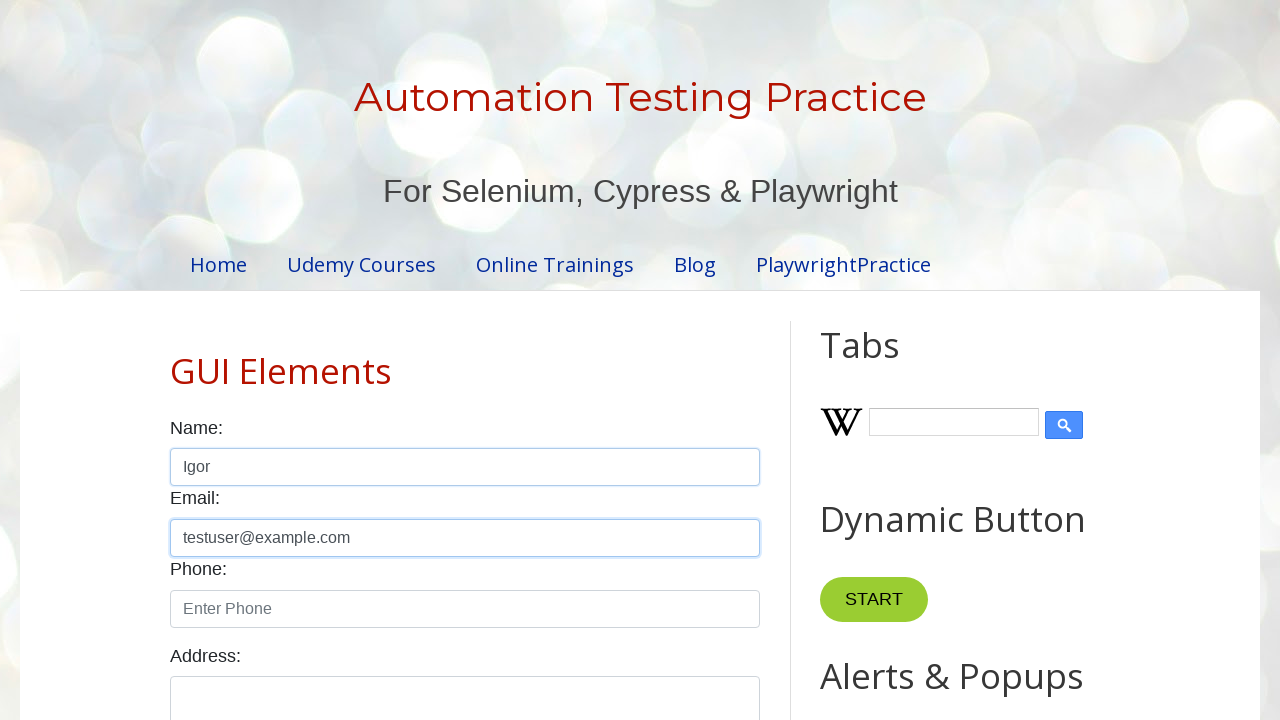

Filled phone field with '+1 555 123 4567' on #phone
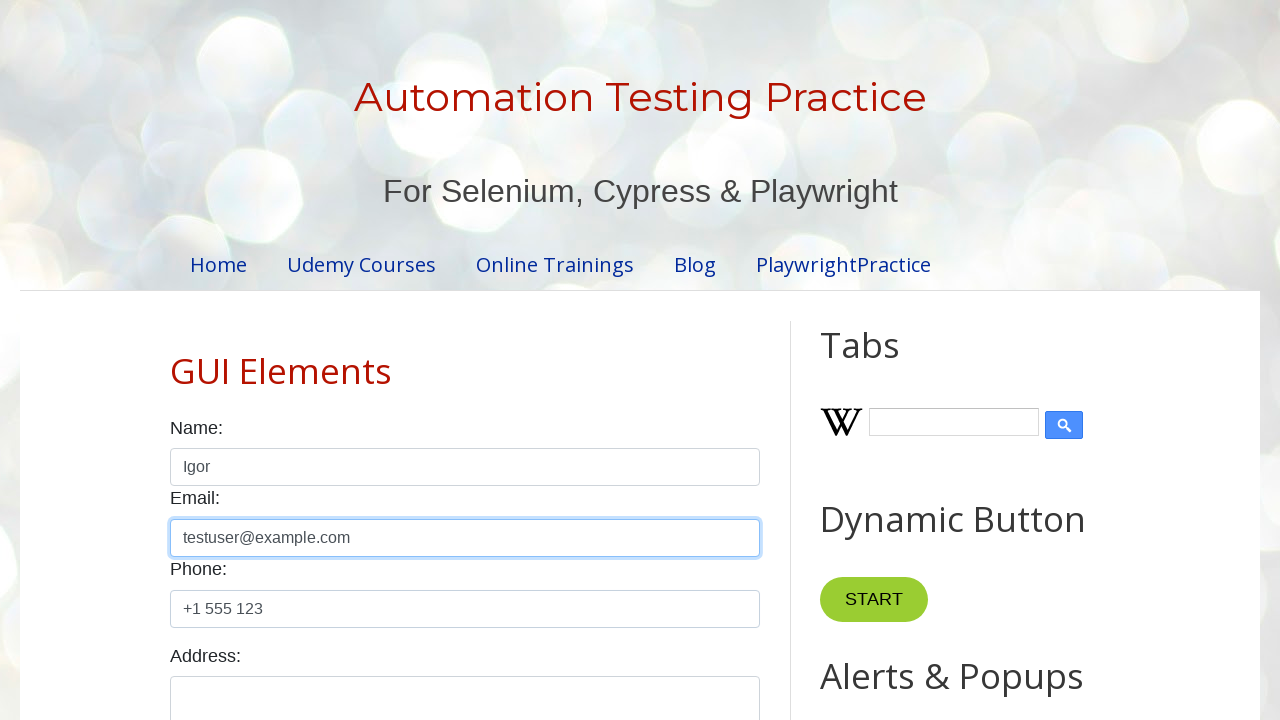

Filled address field with '123 Test Street, Suite 100, Test City, TC 12345' on #textarea
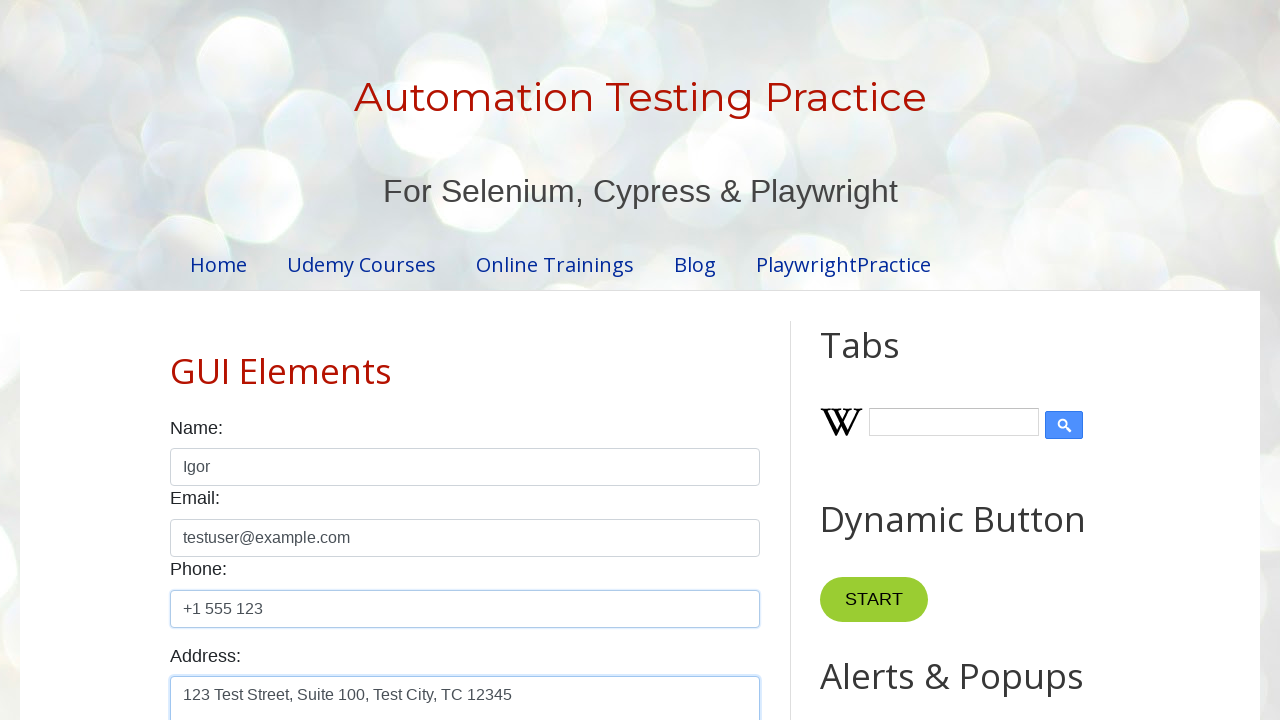

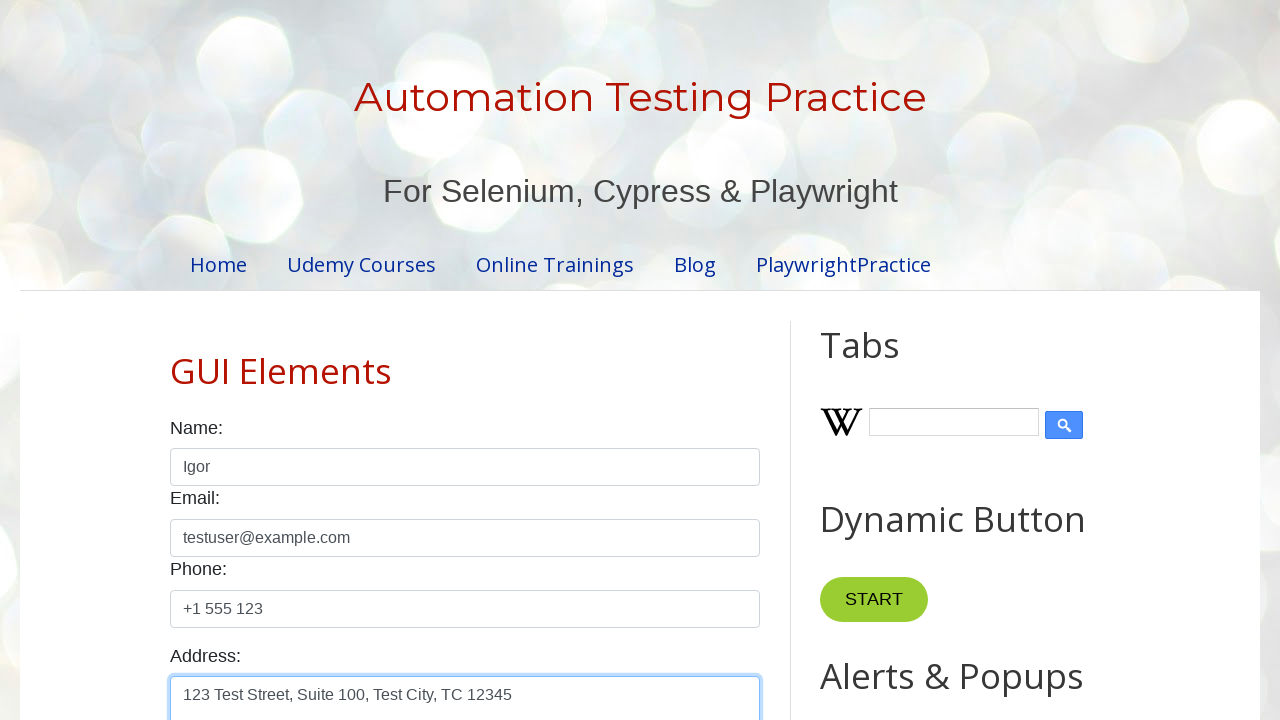